Navigates to a test automation practice page, retrieves the h1 heading element, and iterates through all cells in a table named "BookTable" to find and log cell contents.

Starting URL: https://testautomationpractice.blogspot.com/

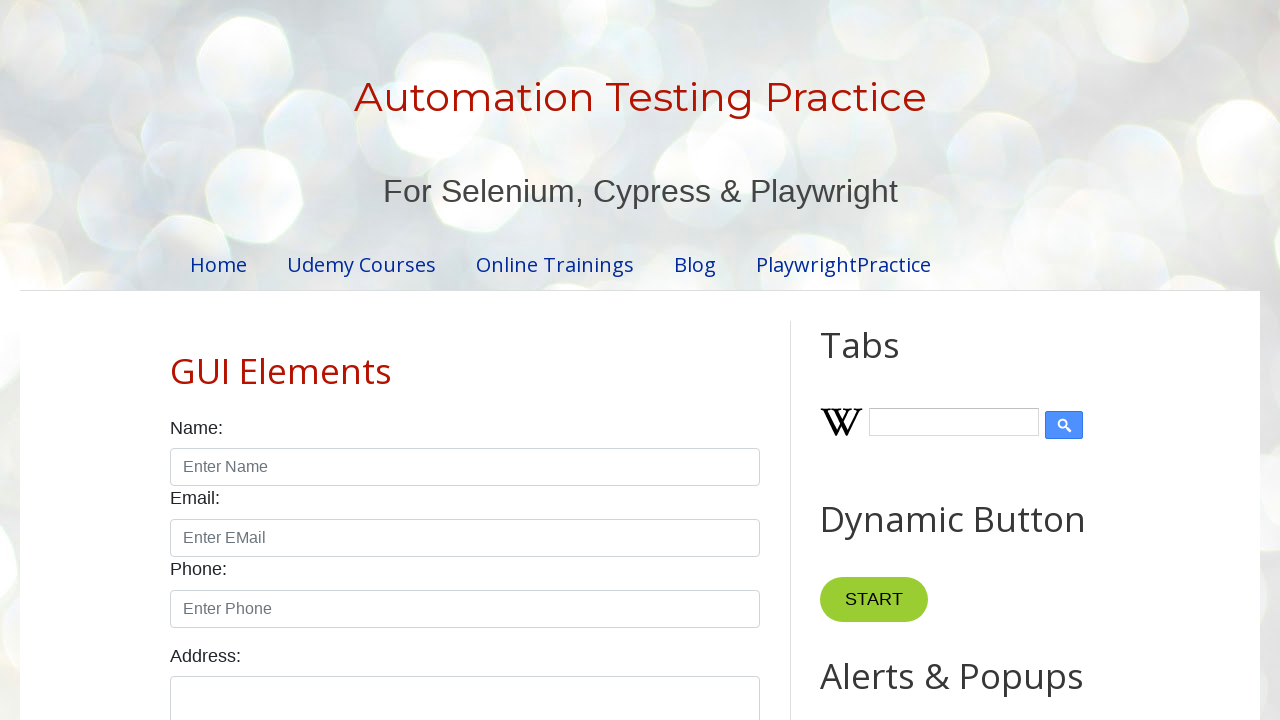

Navigated to test automation practice page
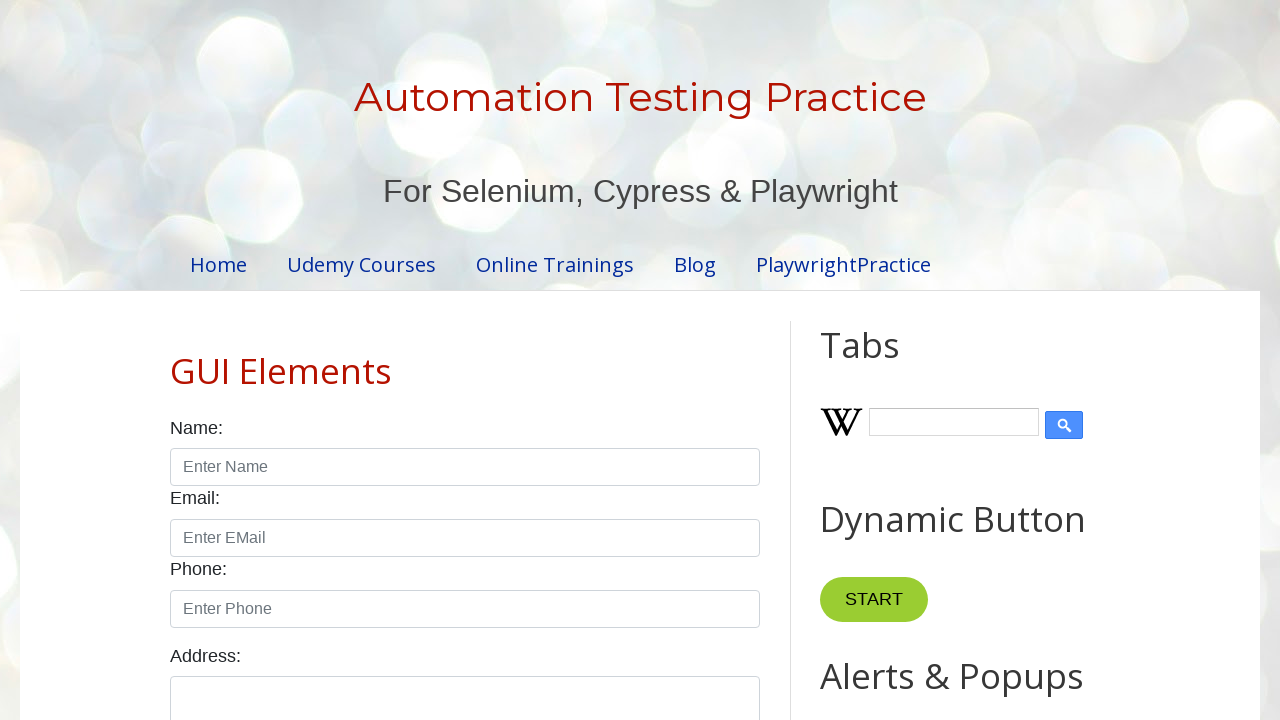

H1 heading element became visible
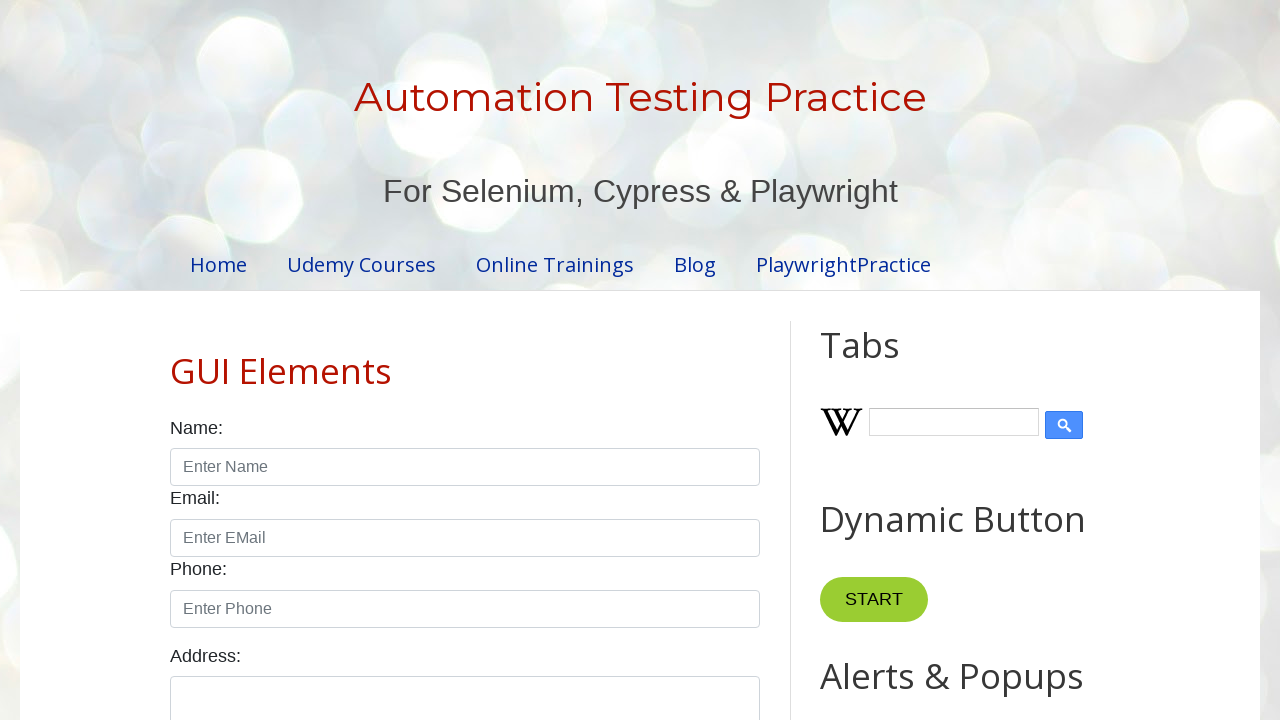

BookTable loaded on the page
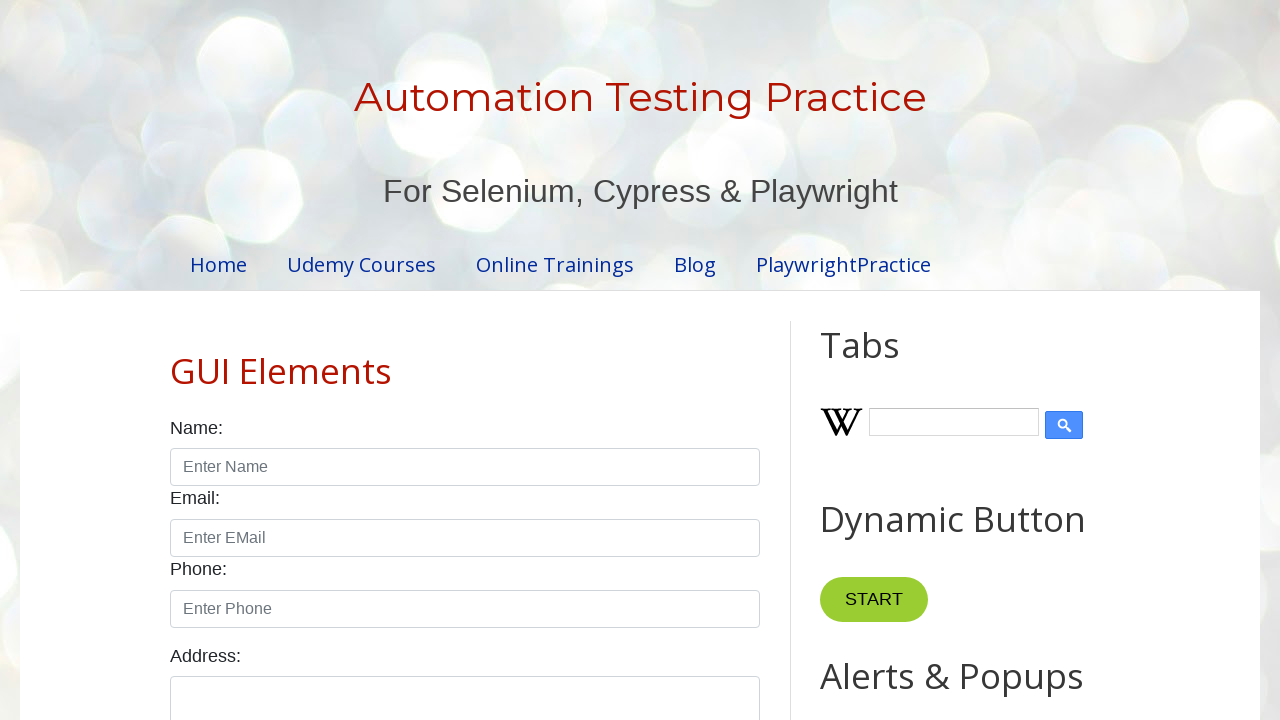

Retrieved all table cells from BookTable
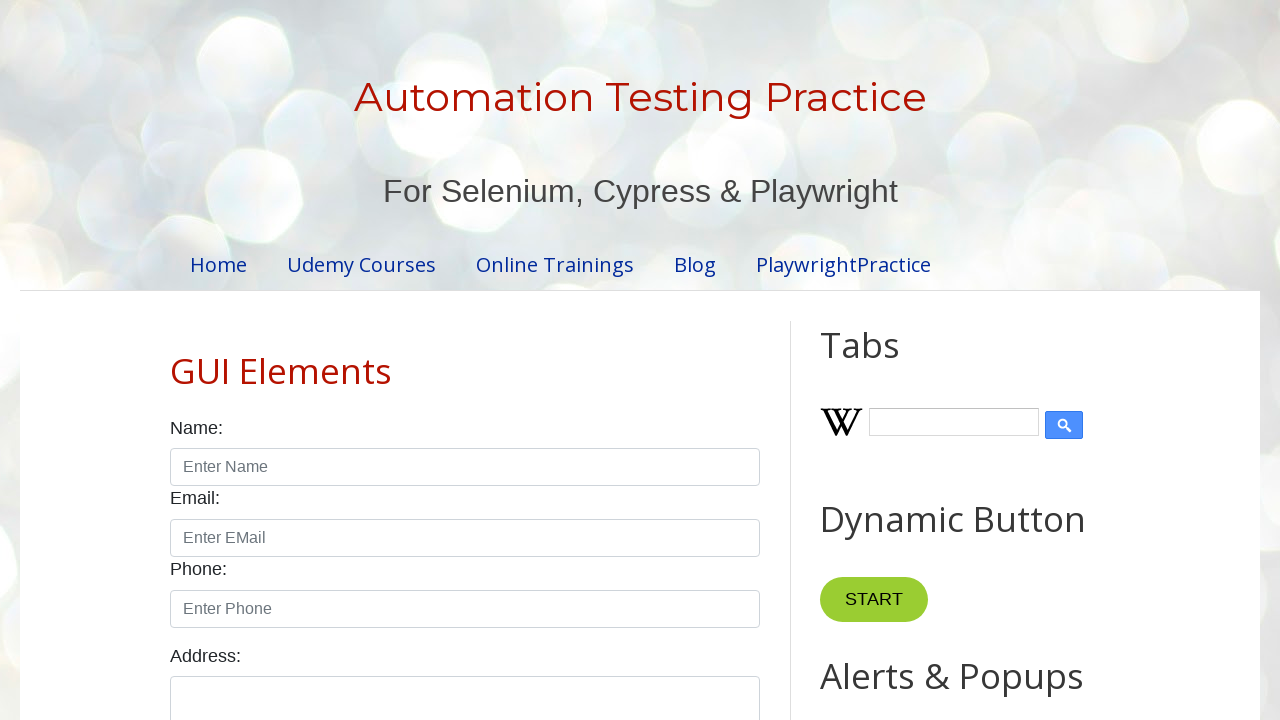

Retrieved cell content at index 0: 'Learn Selenium'
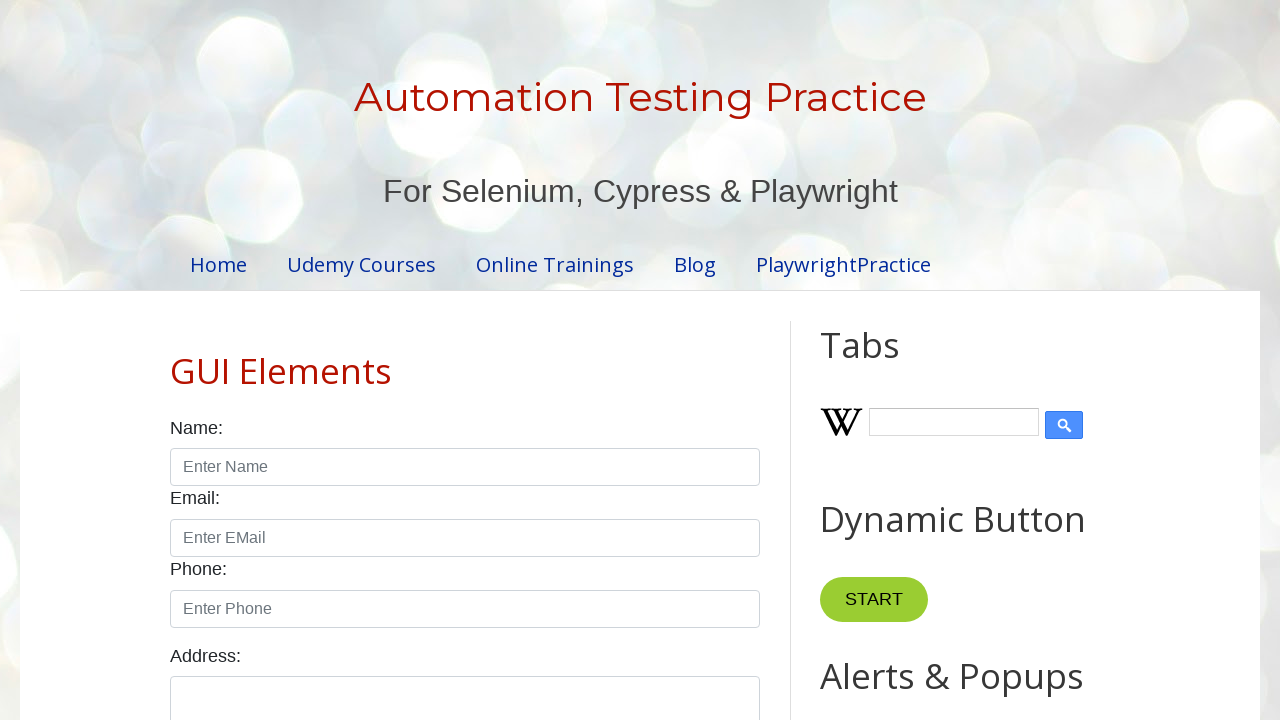

Retrieved cell content at index 1: 'Amit'
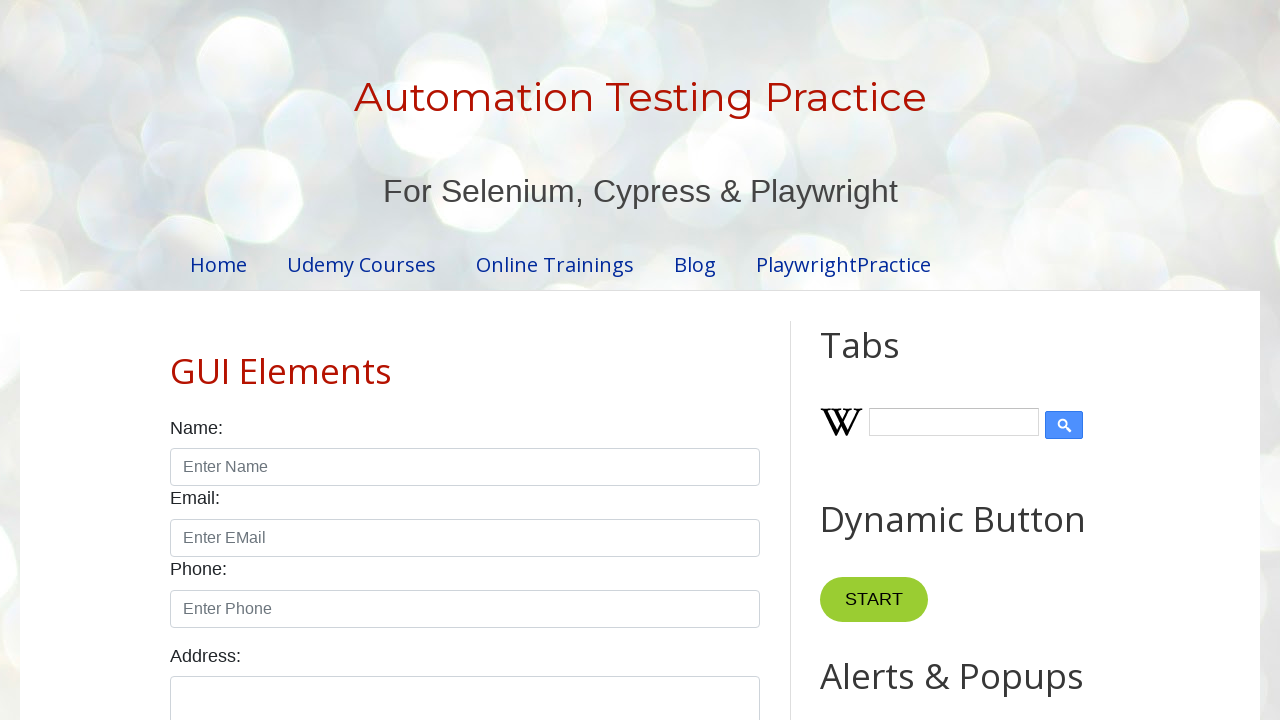

Retrieved cell content at index 2: 'Selenium'
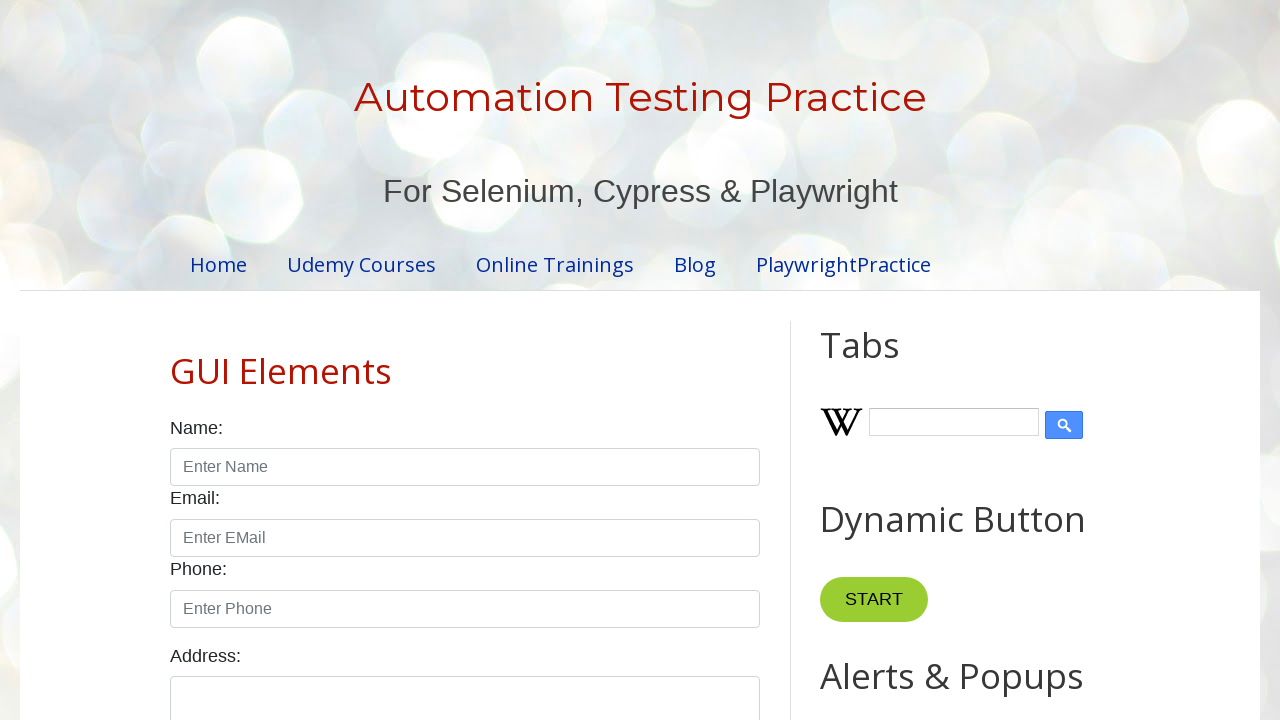

Retrieved cell content at index 3: '300'
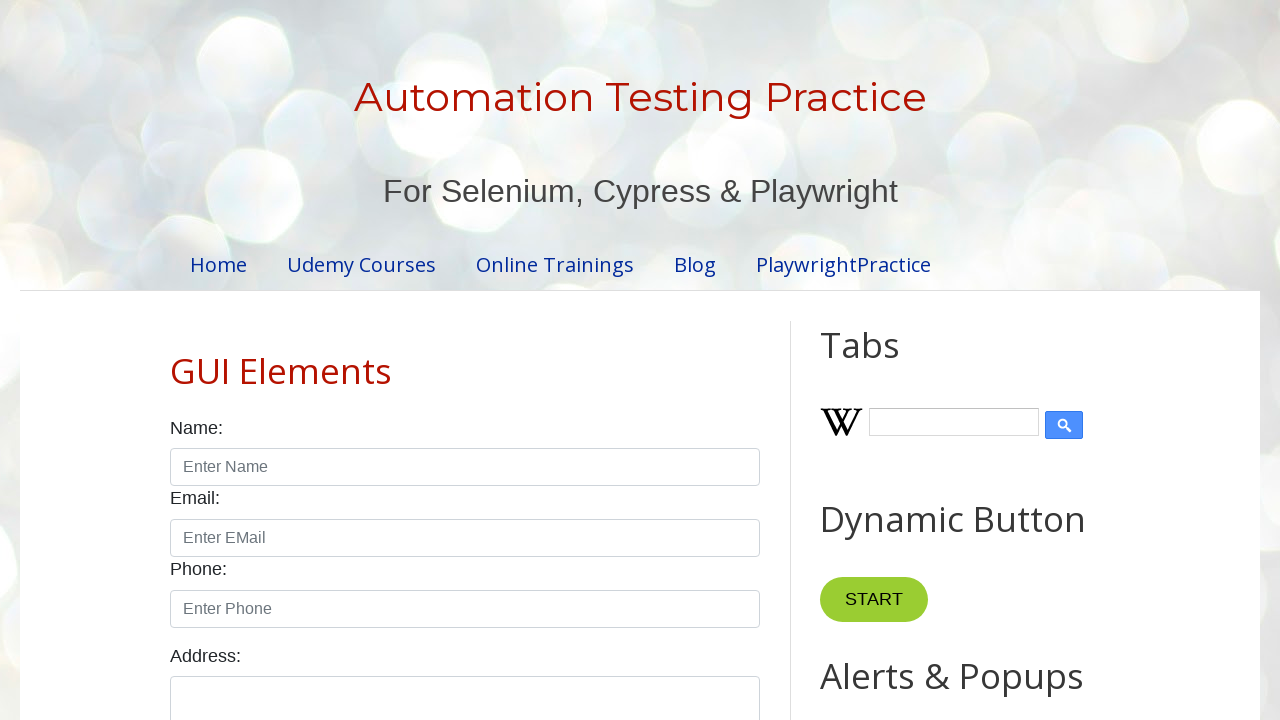

Retrieved cell content at index 4: 'Learn Java'
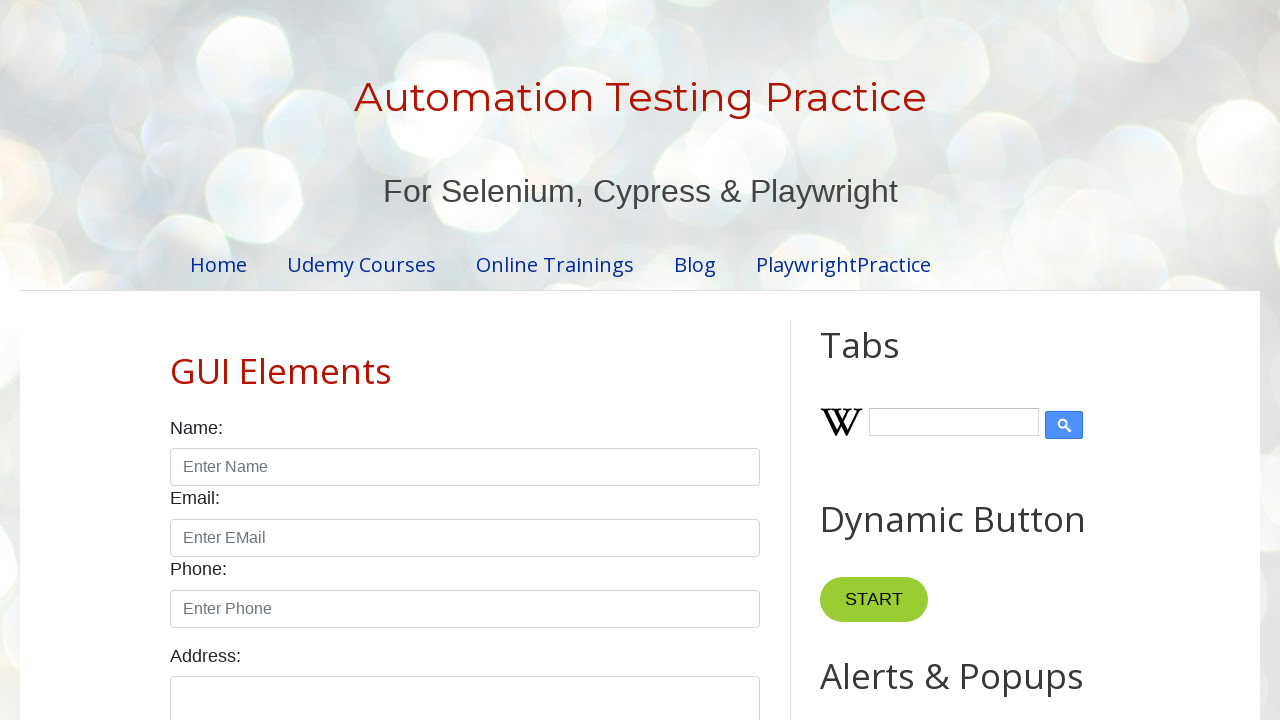

Retrieved cell content at index 5: 'Mukesh'
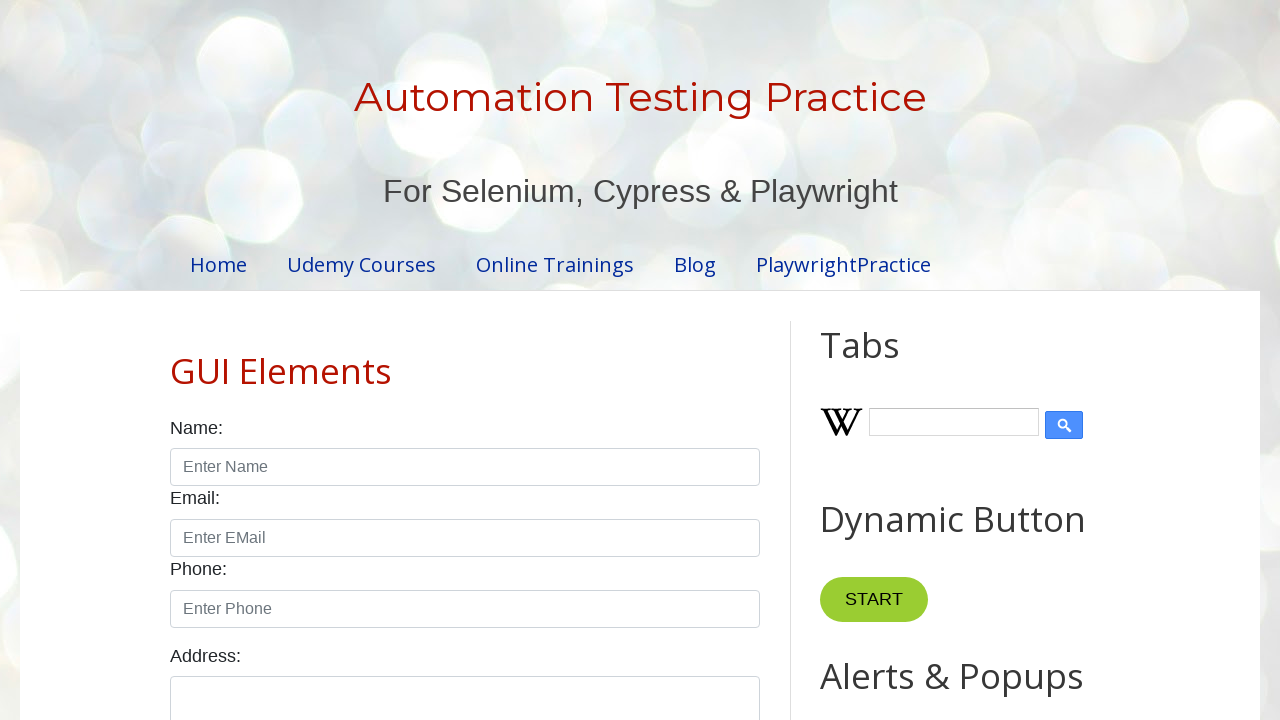

Retrieved cell content at index 6: 'Java'
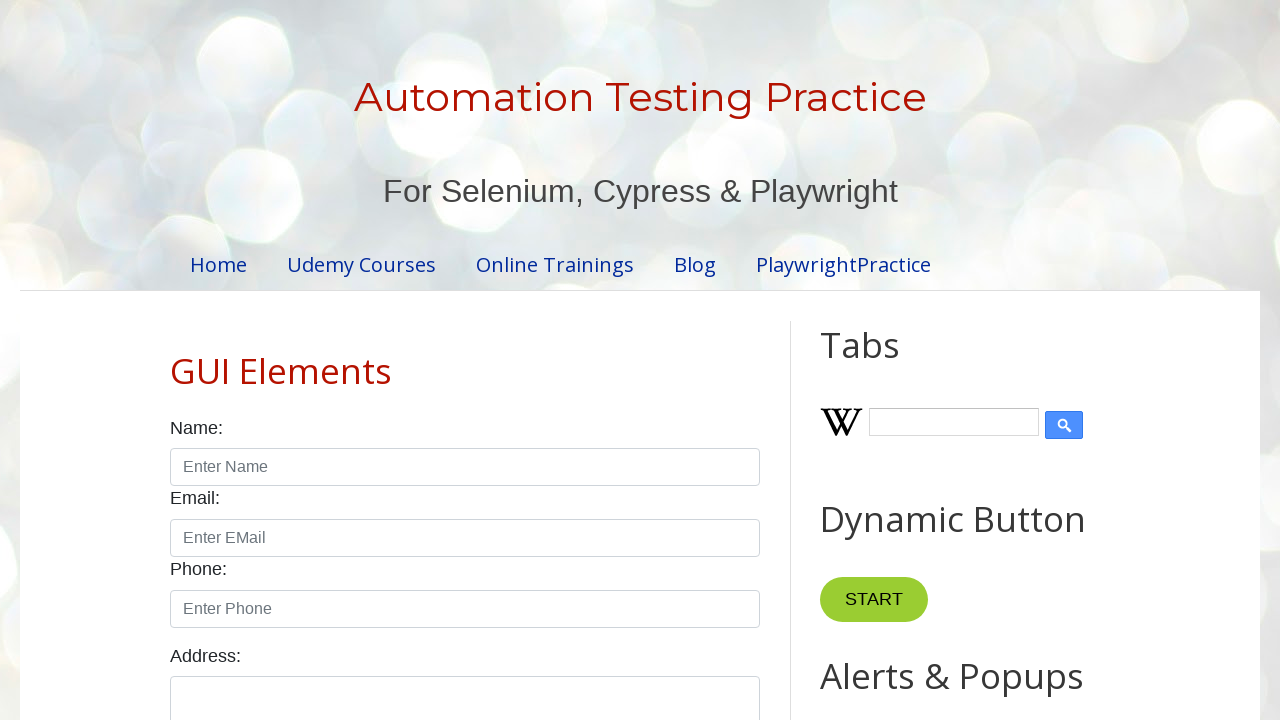

Retrieved cell content at index 7: '500'
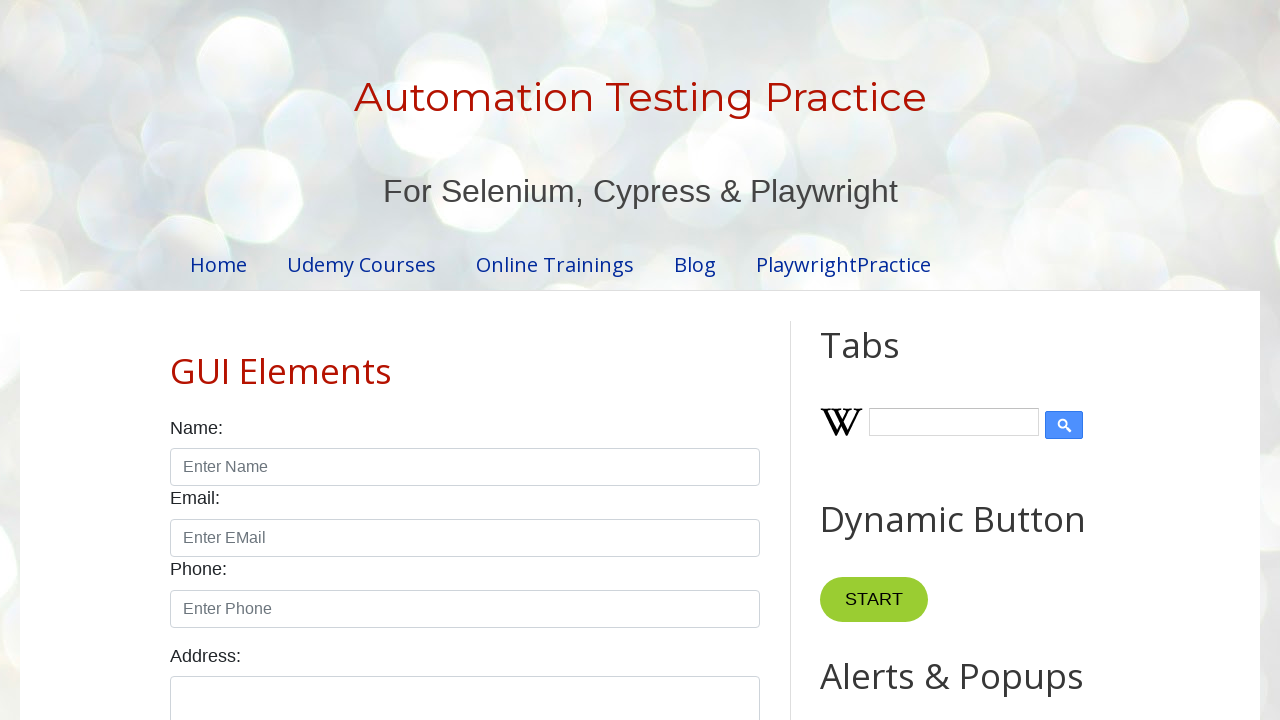

Retrieved cell content at index 8: 'Learn JS'
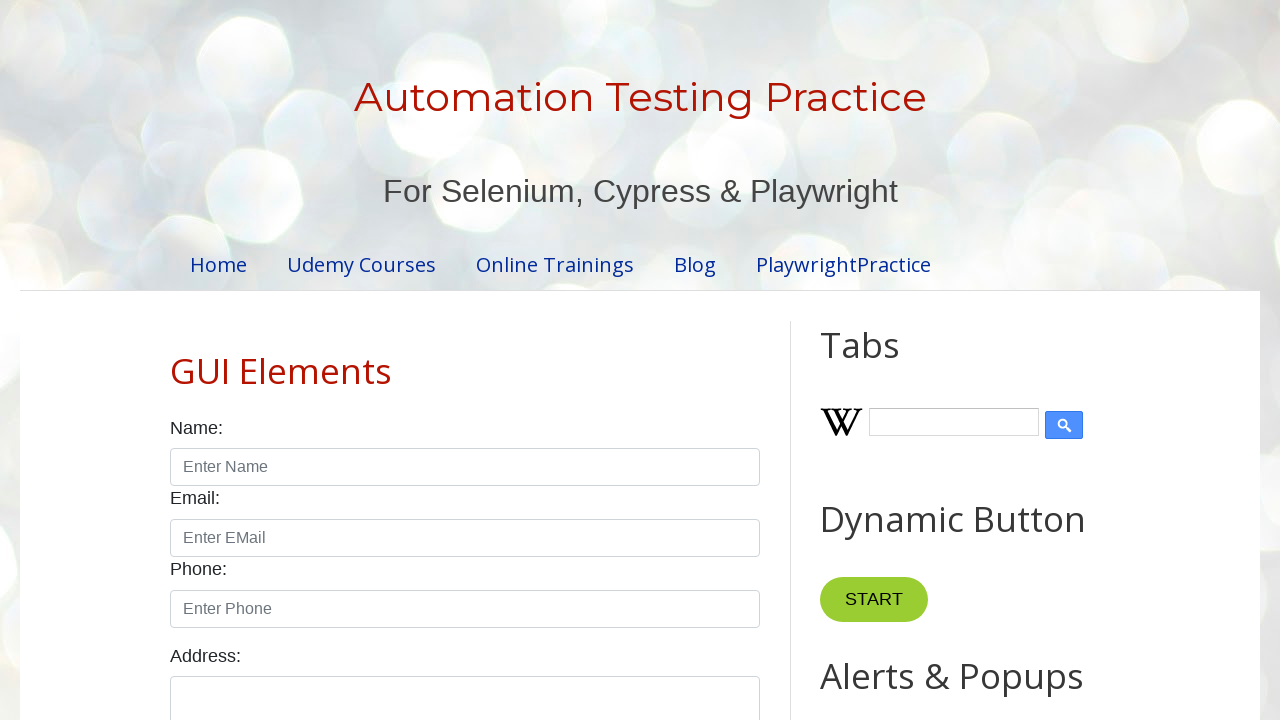

Retrieved cell content at index 9: 'Animesh'
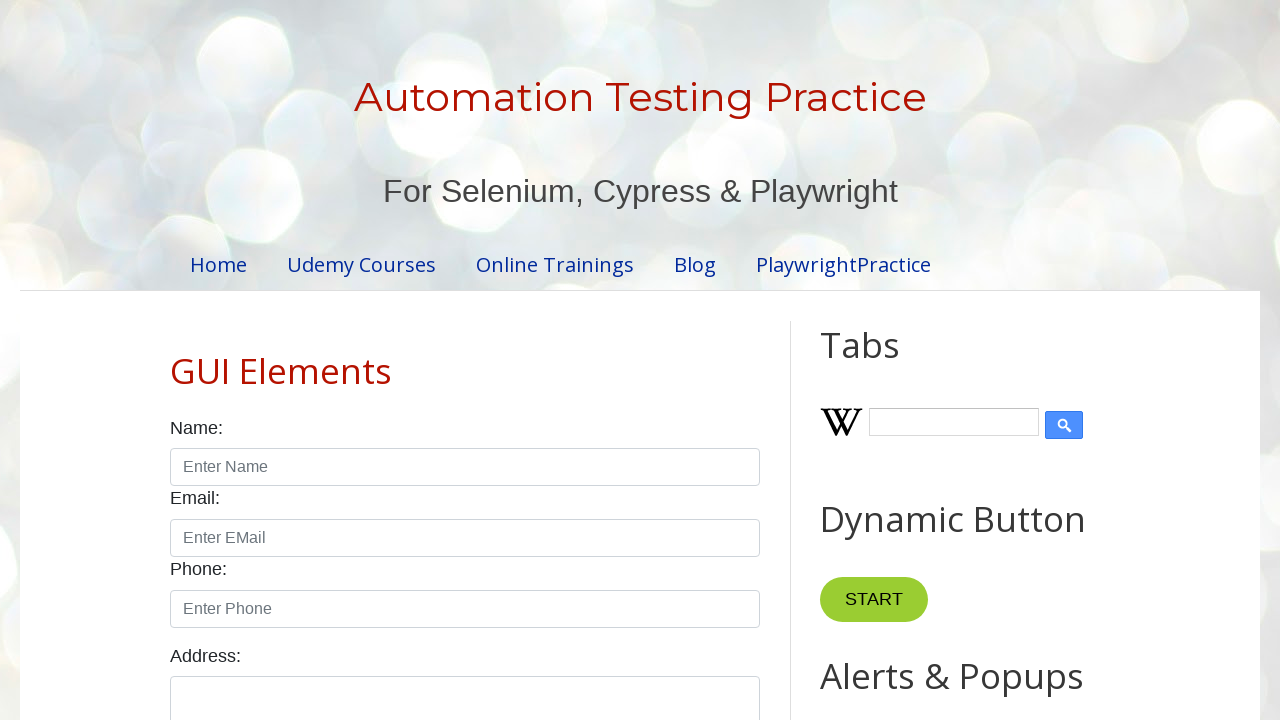

Retrieved cell content at index 10: 'Javascript'
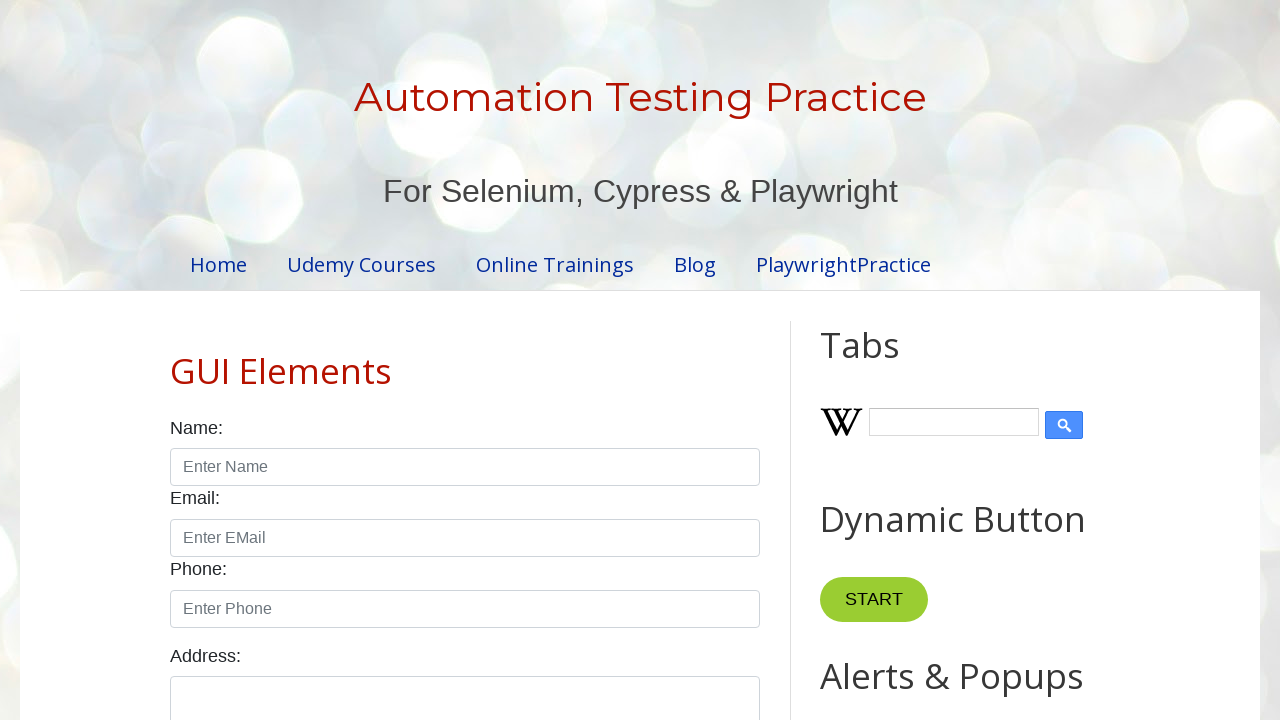

Retrieved cell content at index 11: '300'
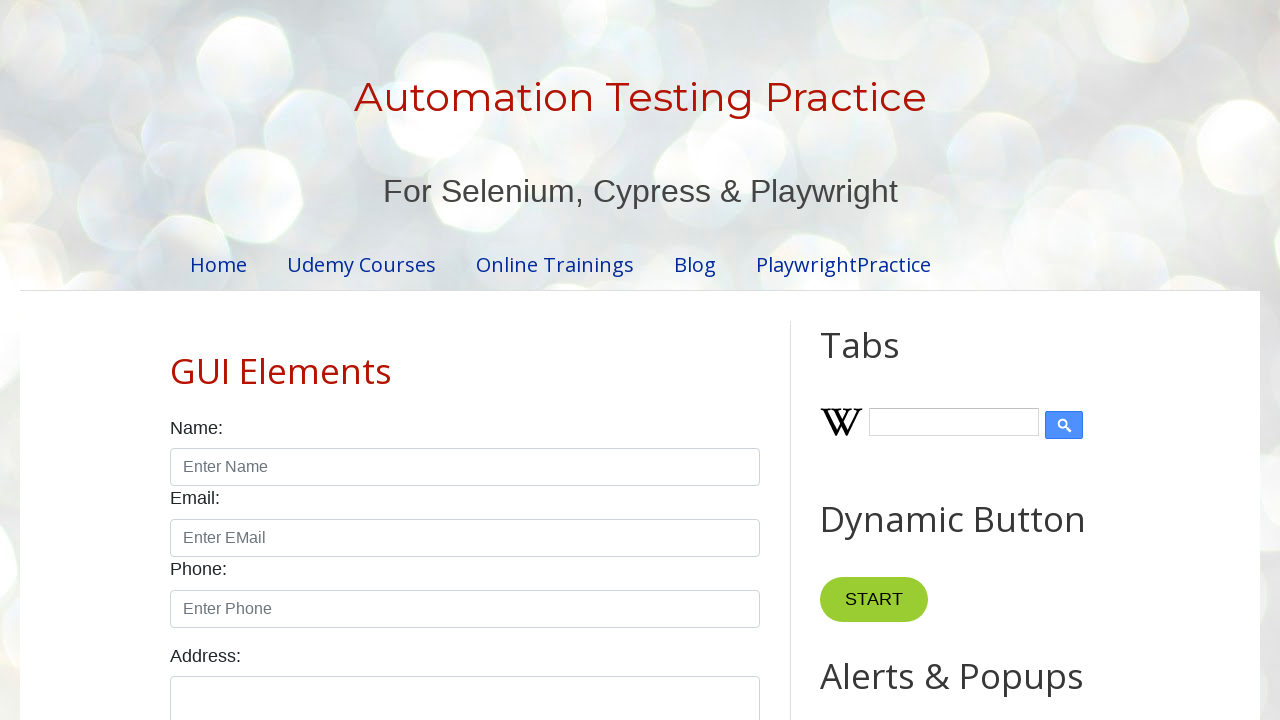

Retrieved cell content at index 12: 'Master In Selenium'
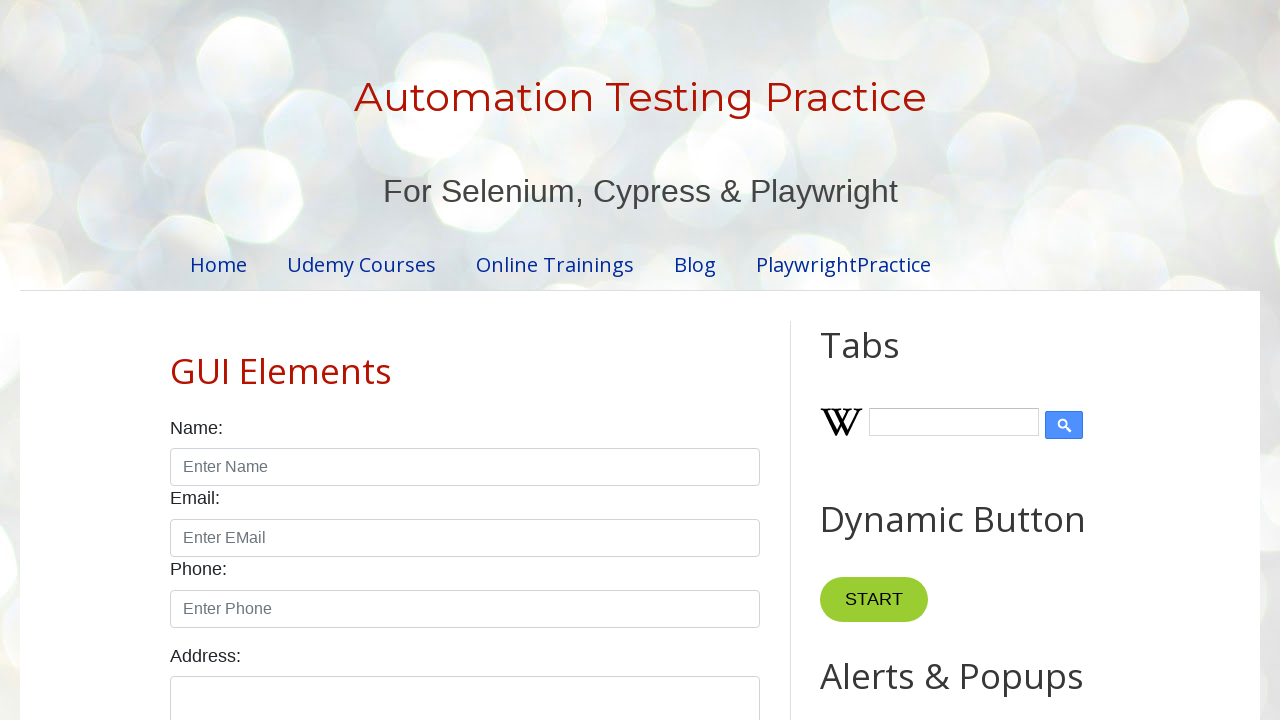

Retrieved cell content at index 13: 'Mukesh'
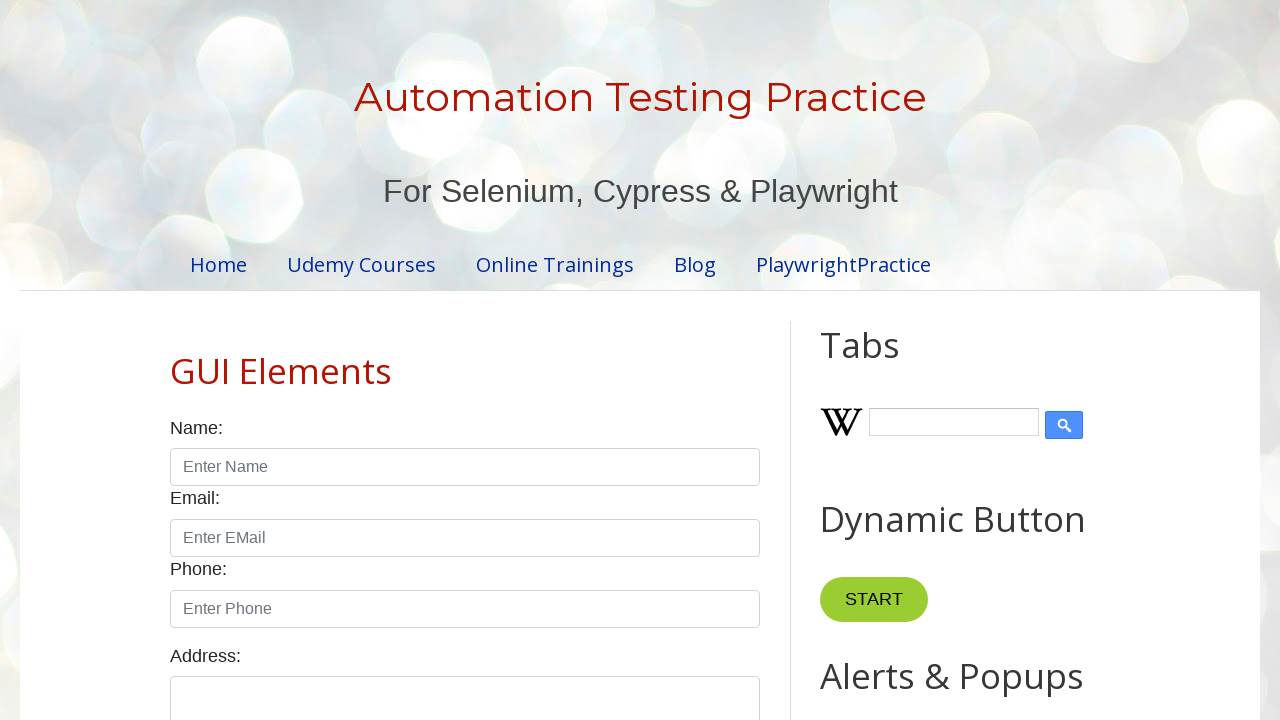

Retrieved cell content at index 14: 'Selenium'
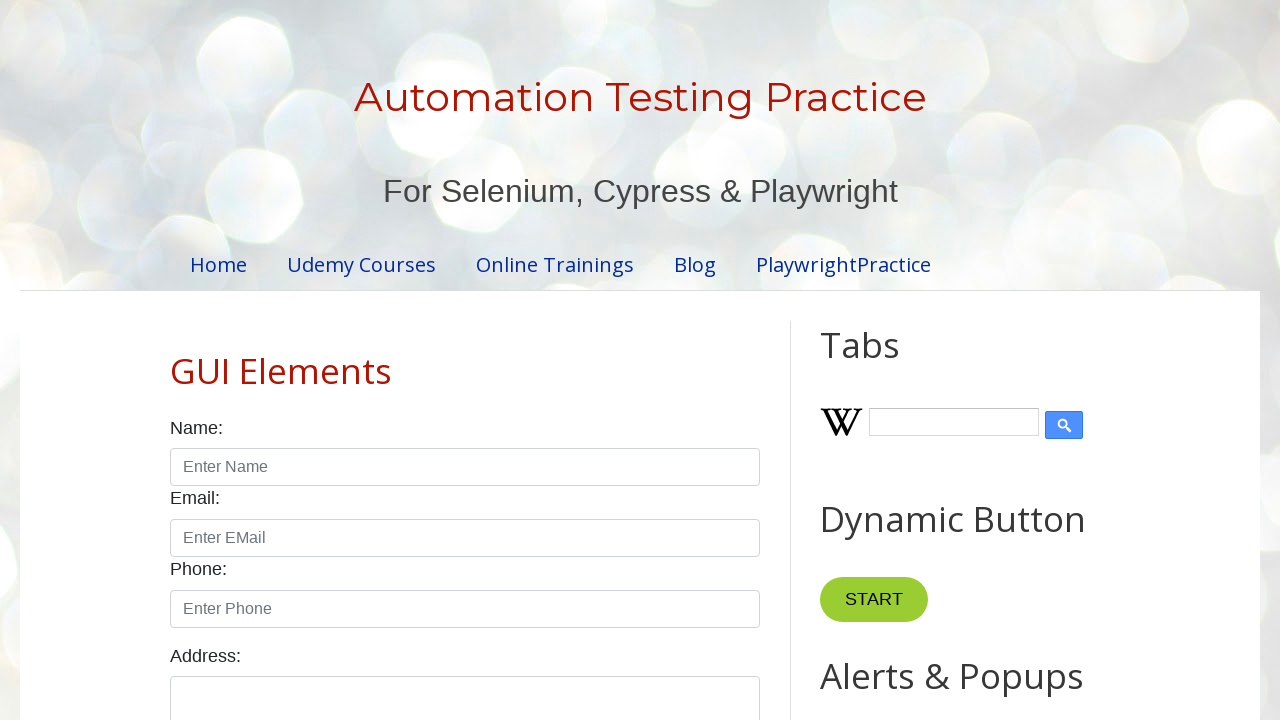

Retrieved cell content at index 15: '3000'
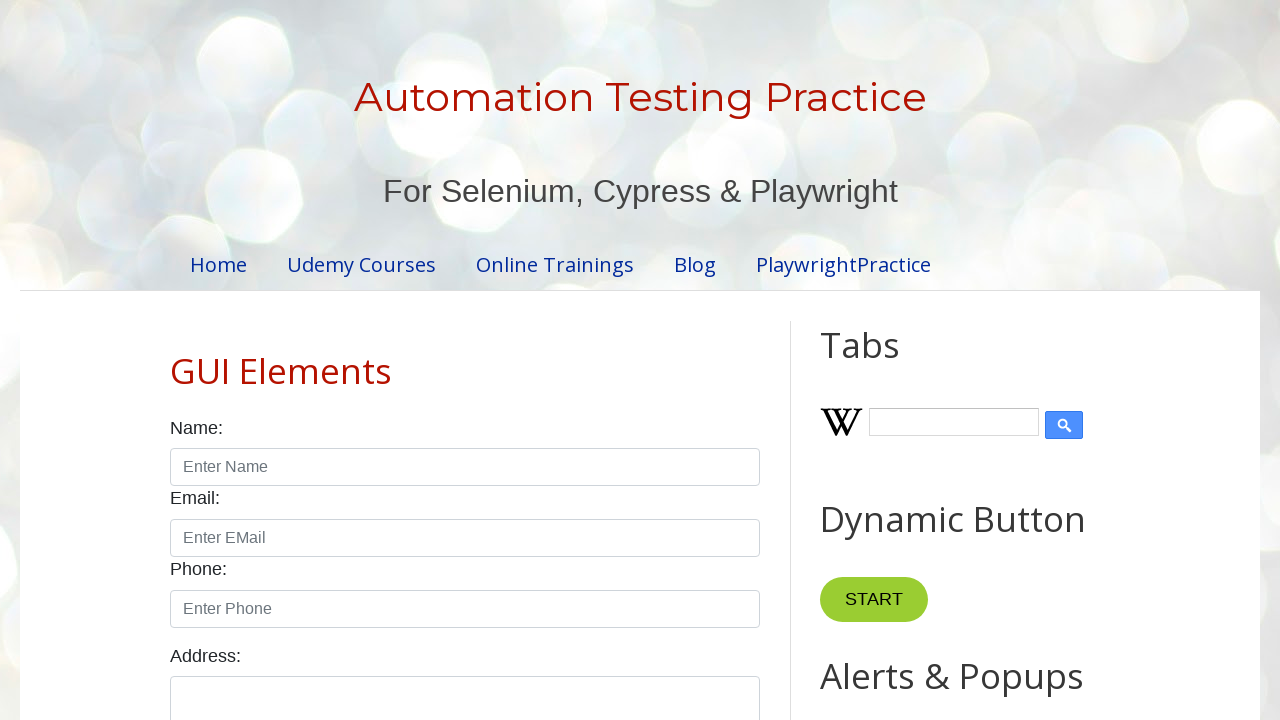

Retrieved cell content at index 16: 'Master In Java'
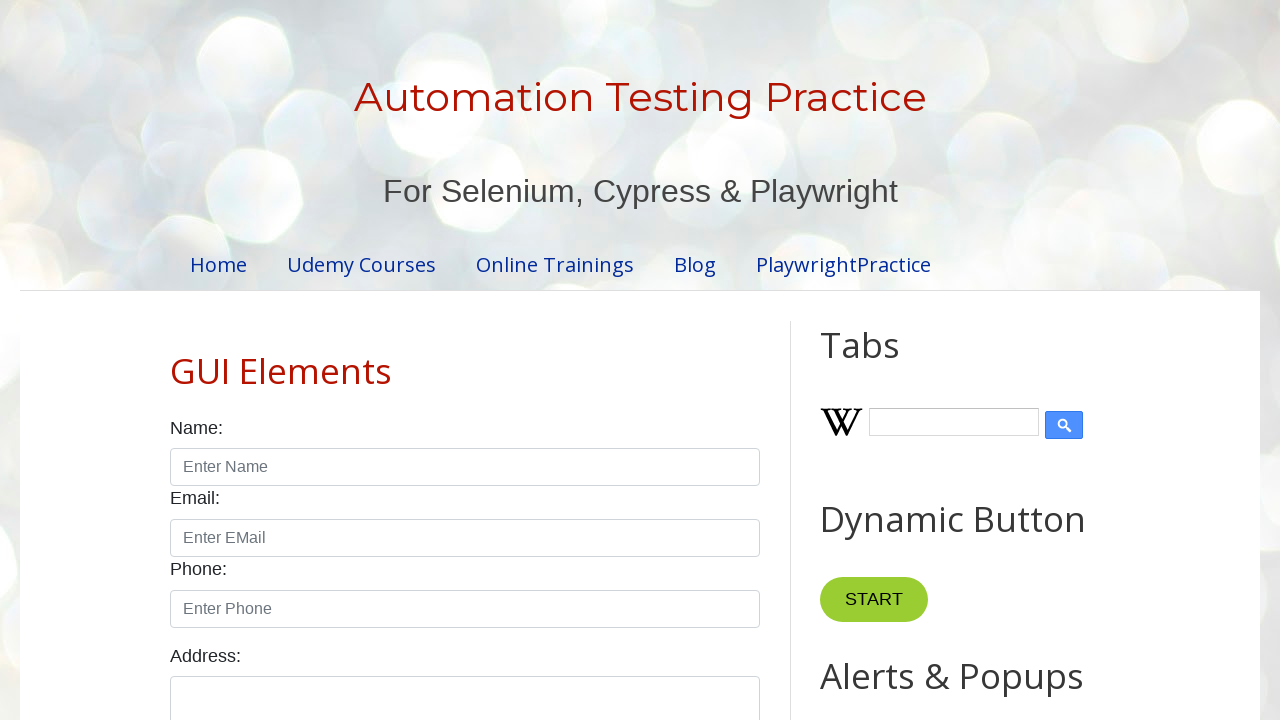

Retrieved cell content at index 17: 'Amod'
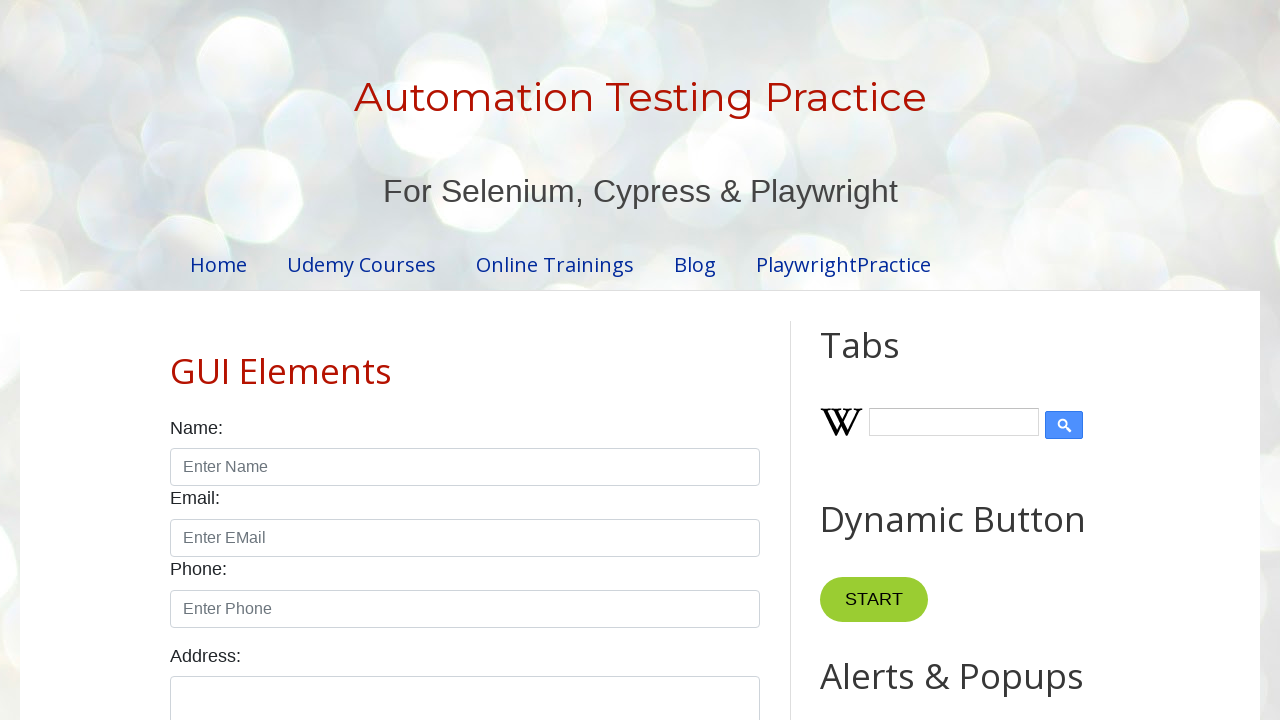

Retrieved cell content at index 18: 'JAVA'
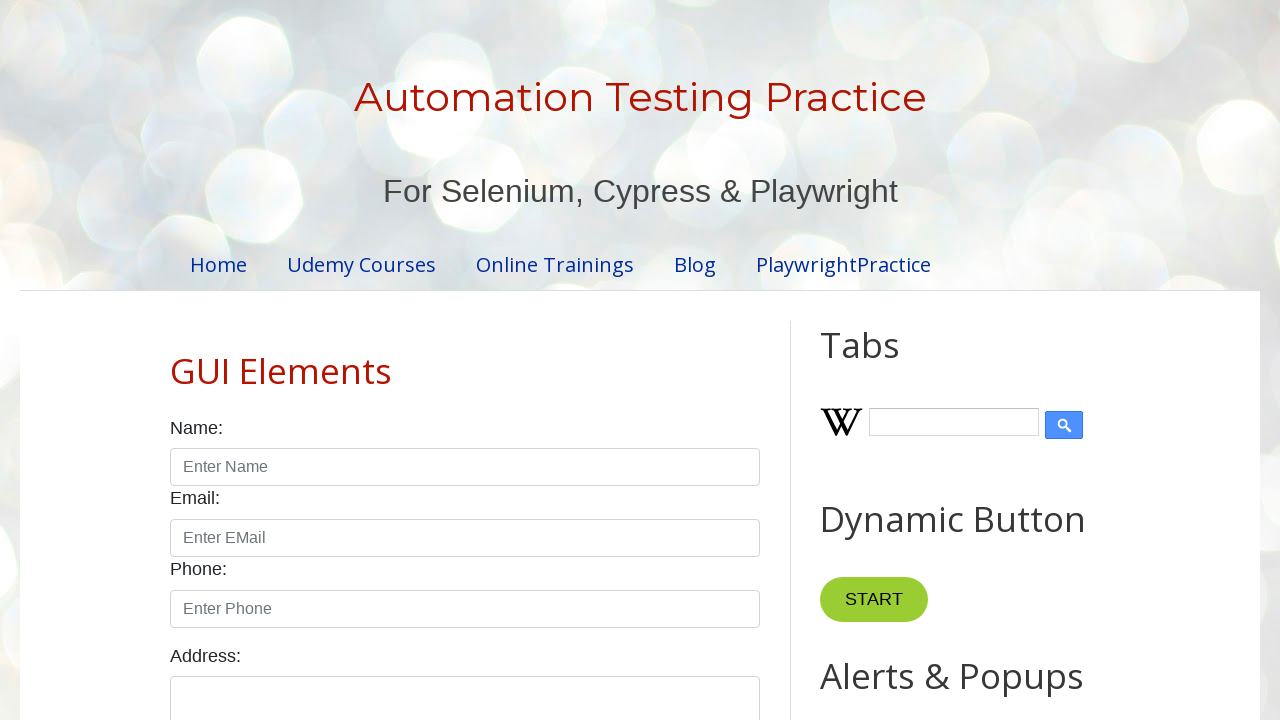

Retrieved cell content at index 19: '2000'
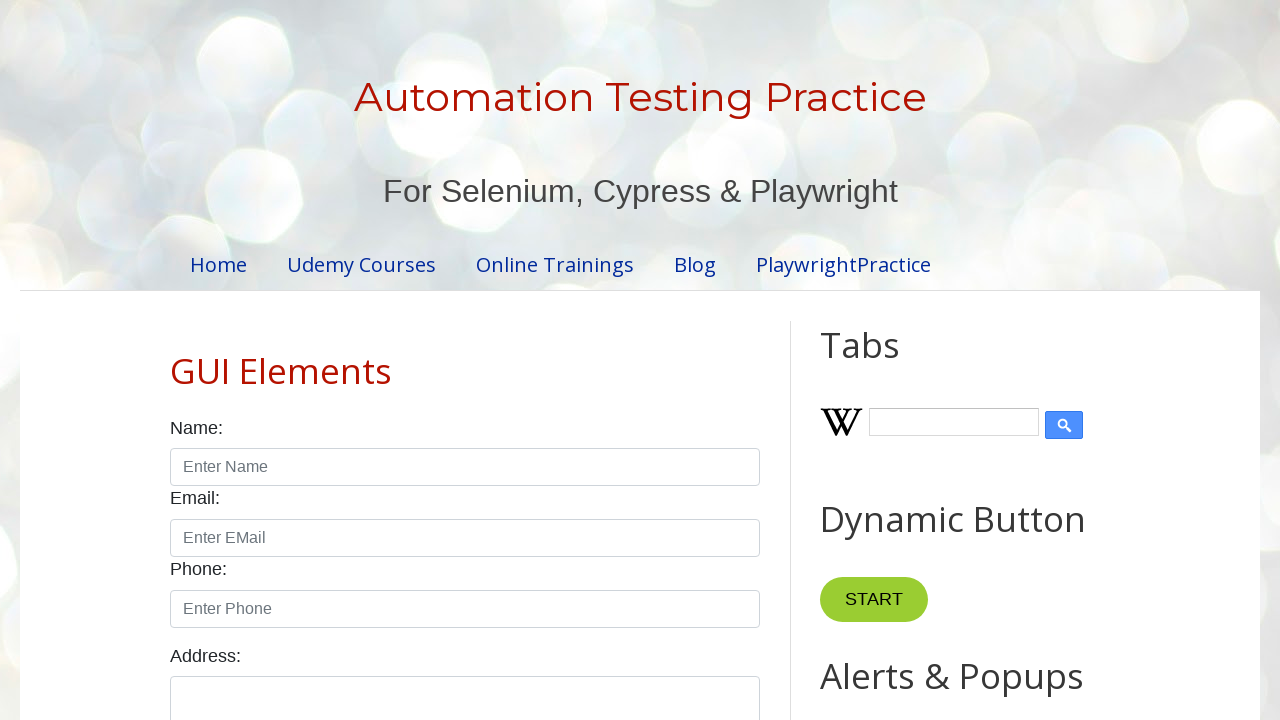

Found cell with value '2000', stopping iteration
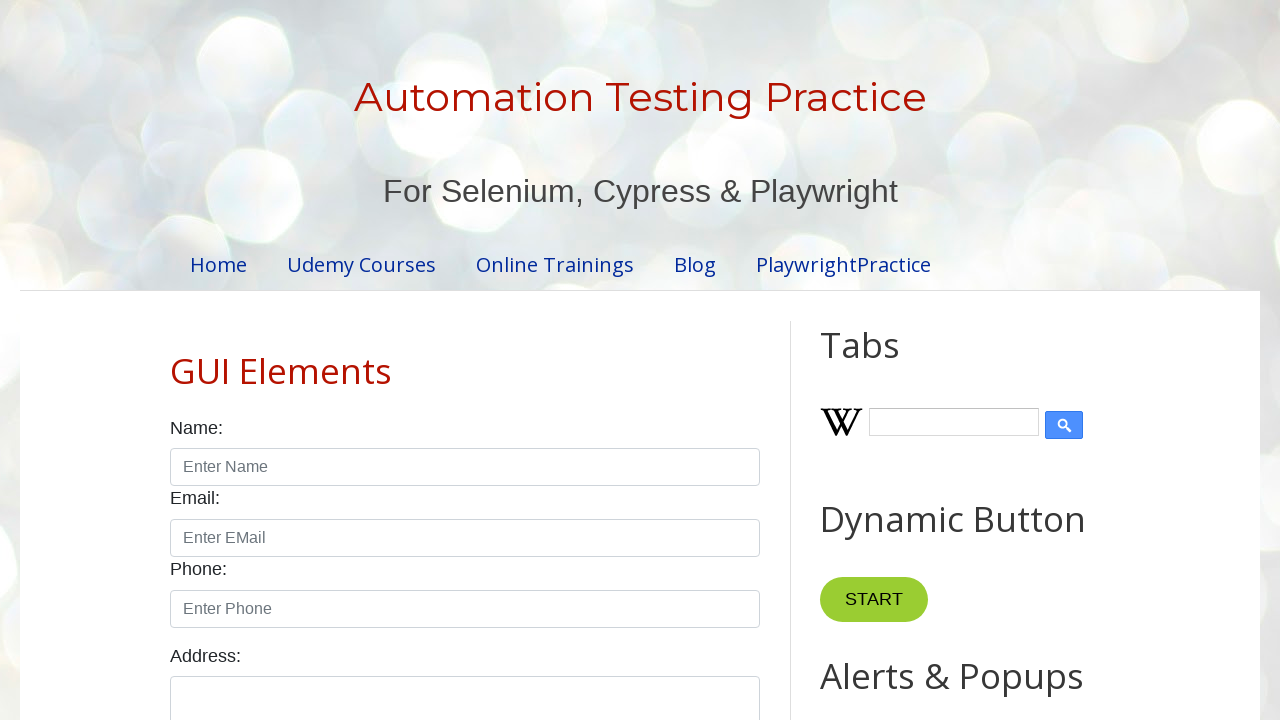

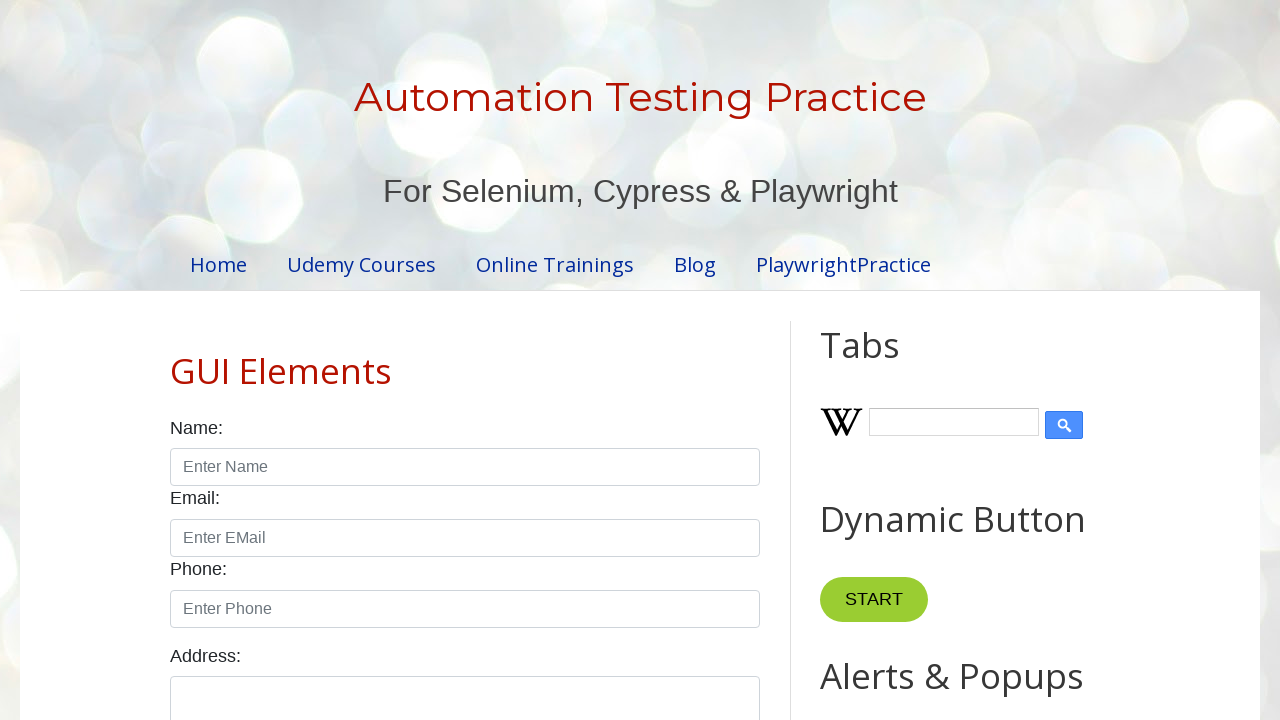